Automates solving the "Trial of the Stones" puzzle game by answering three riddles (Riddle of Stone with "rock", second riddle with "bamboo", and Two Merchants with "Jessica") and clicking the final check button to complete the trial.

Starting URL: https://techstepacademy.com/trial-of-the-stones

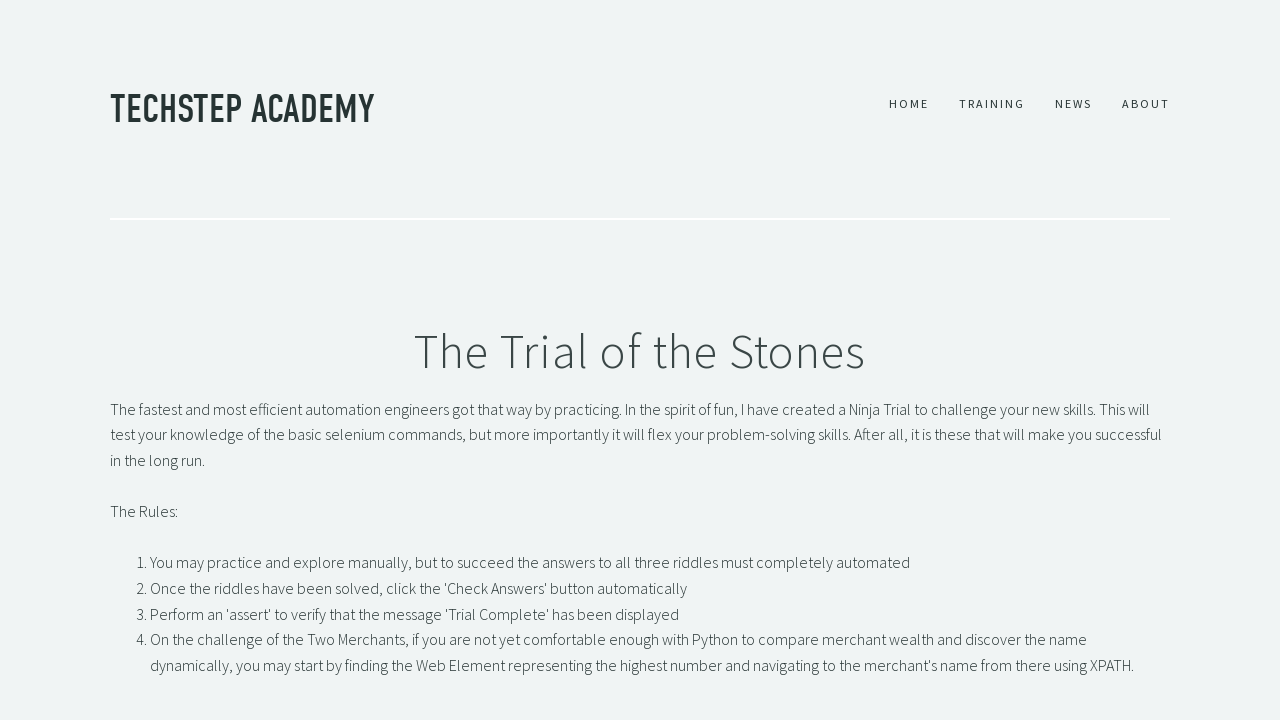

Filled first riddle input with 'rock' for Riddle of Stone on input#r1Input
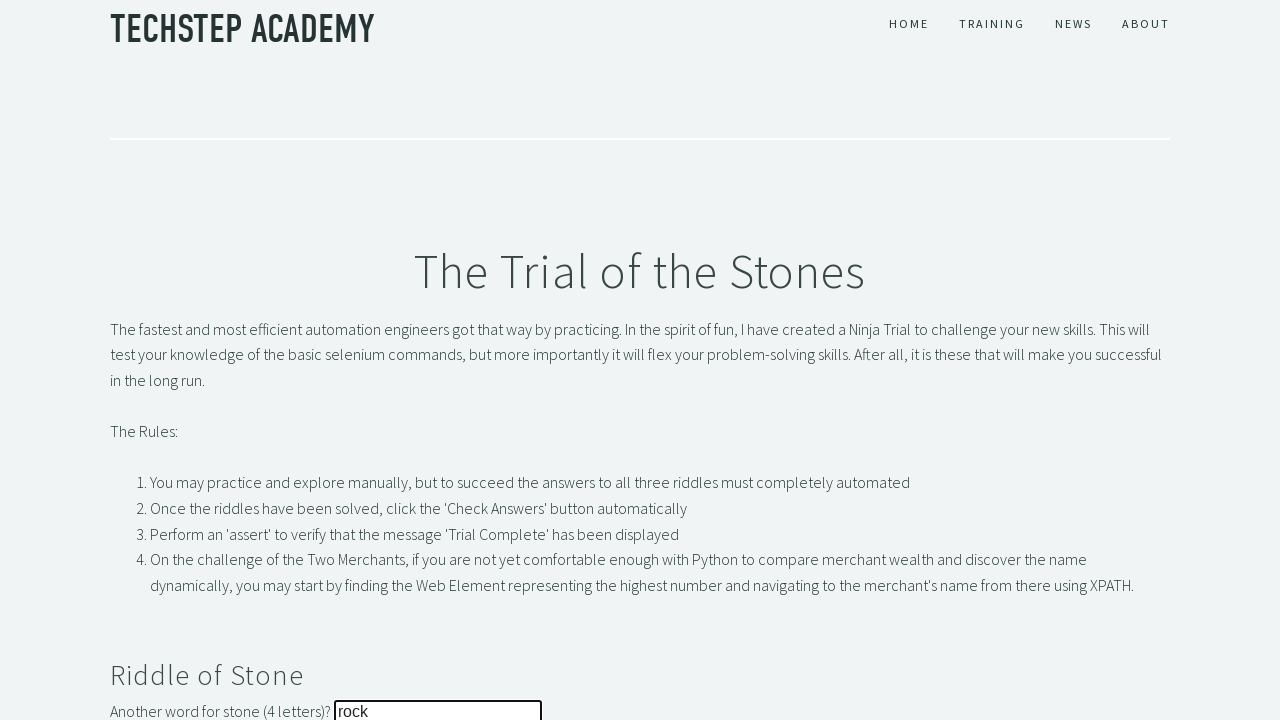

Clicked first riddle submit button at (145, 360) on button#r1Btn
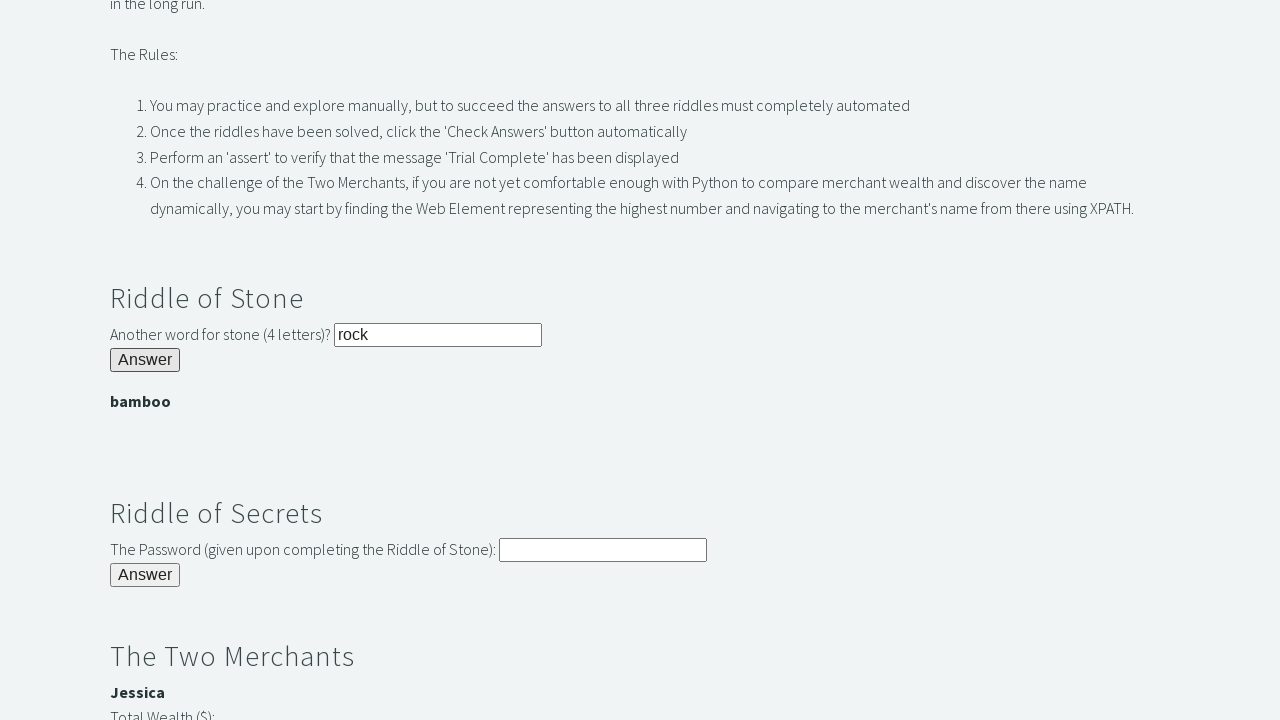

Filled second riddle input with 'bamboo' on input#r2Input
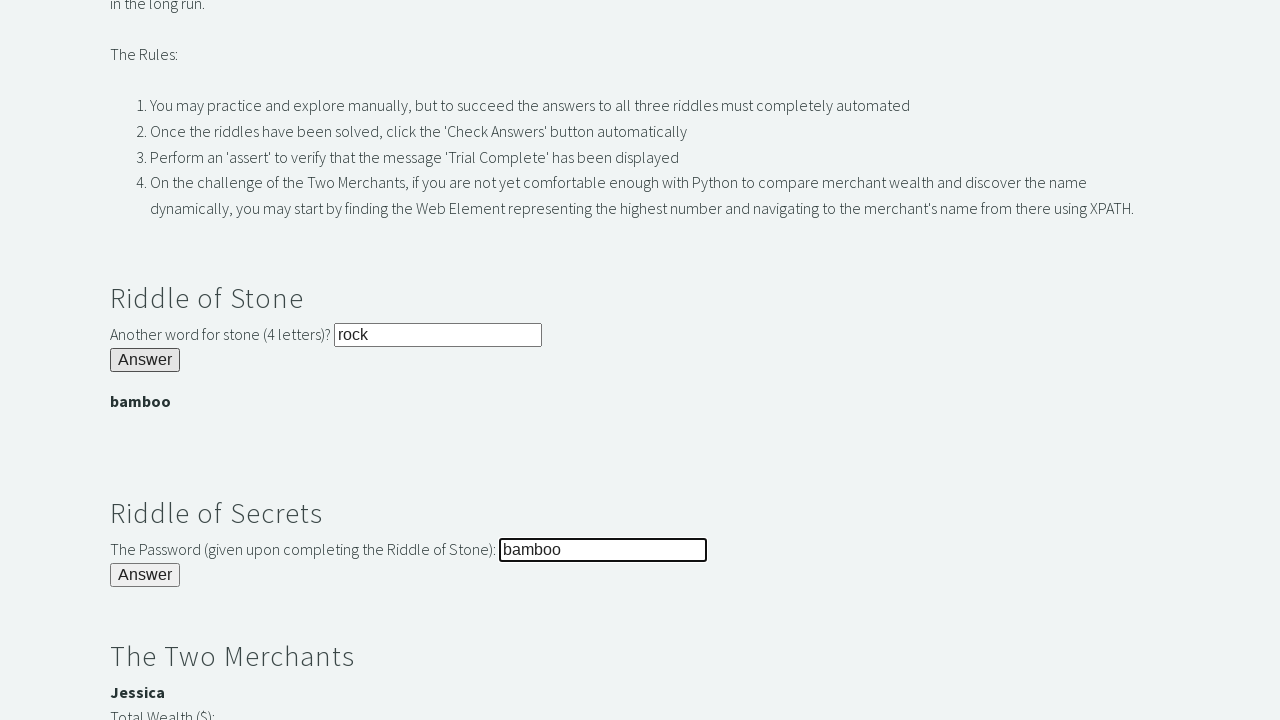

Clicked second riddle submit button at (145, 575) on button#r2Butn
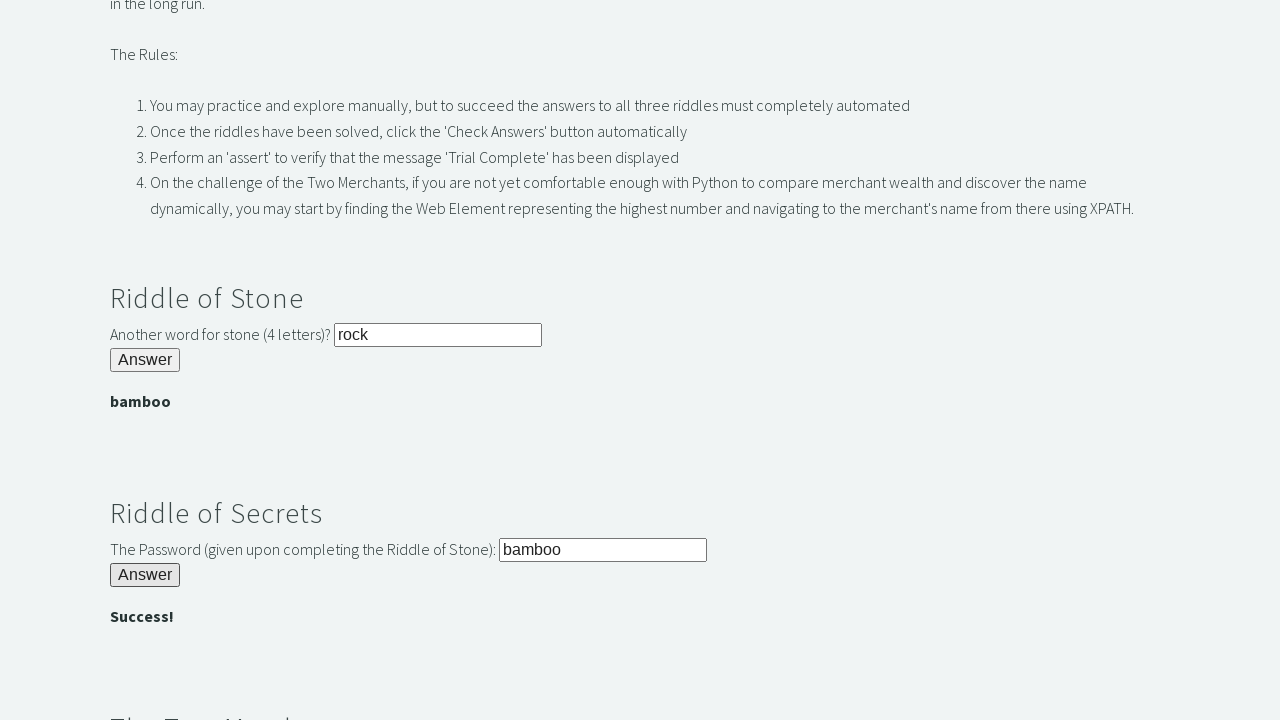

Filled third riddle input with 'Jessica' for Two Merchants riddle on input#r3Input
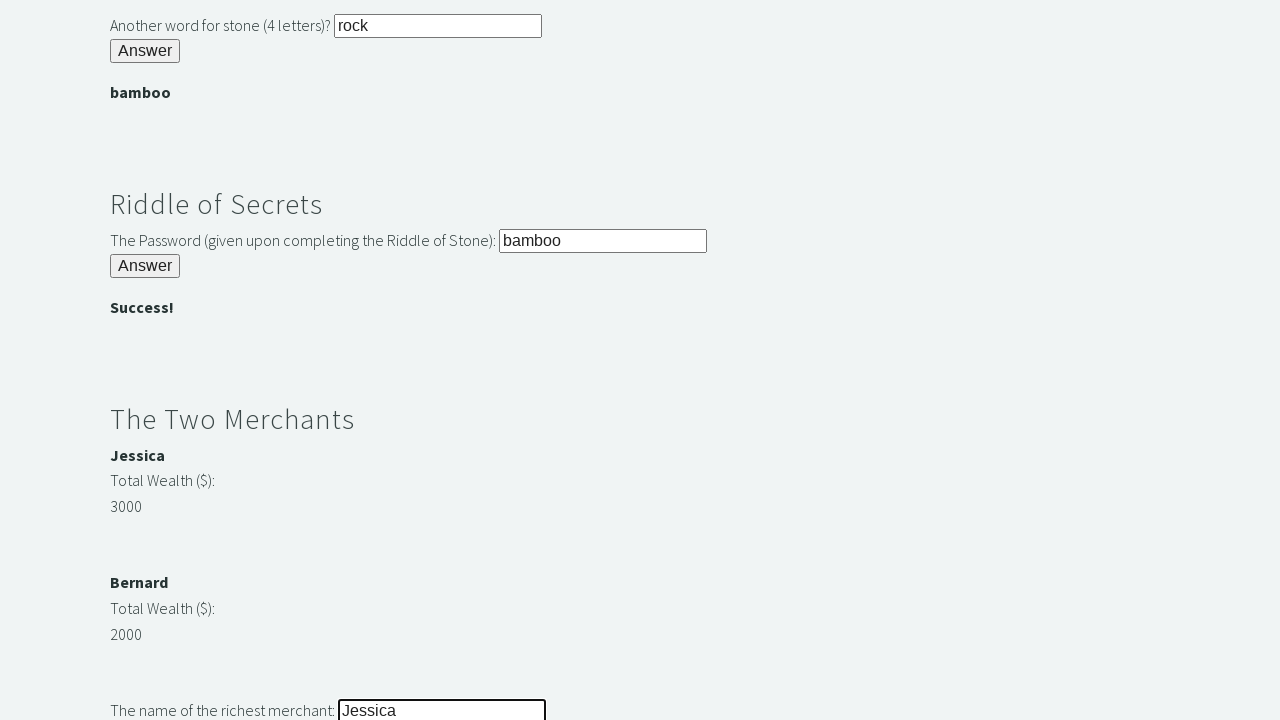

Clicked third riddle submit button at (145, 360) on button#r3Butn
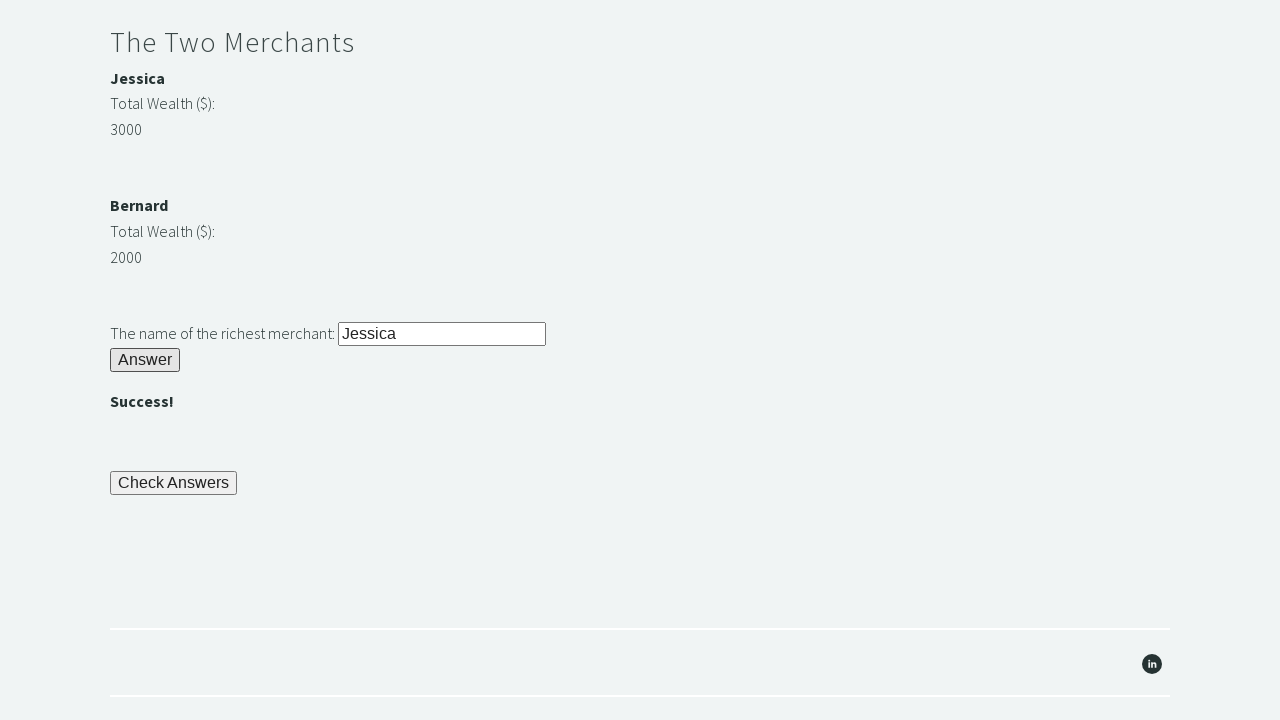

Clicked final check button to complete Trial of the Stones at (174, 483) on button#checkButn
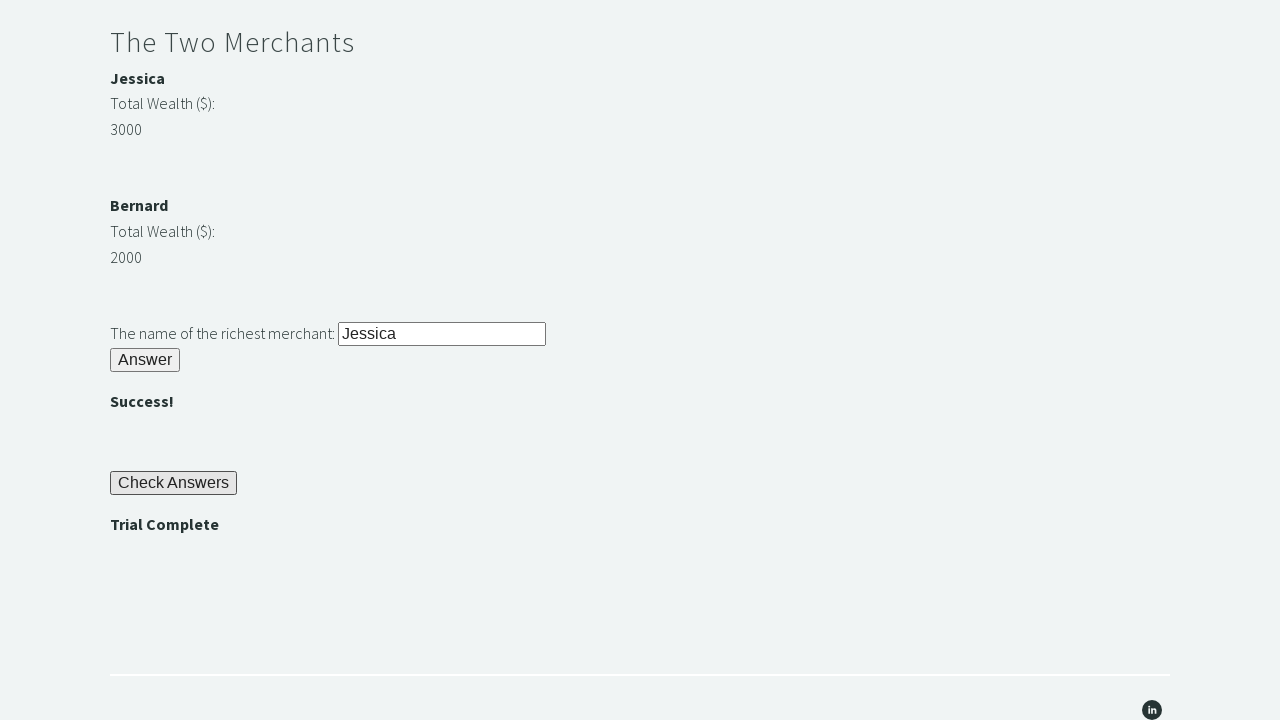

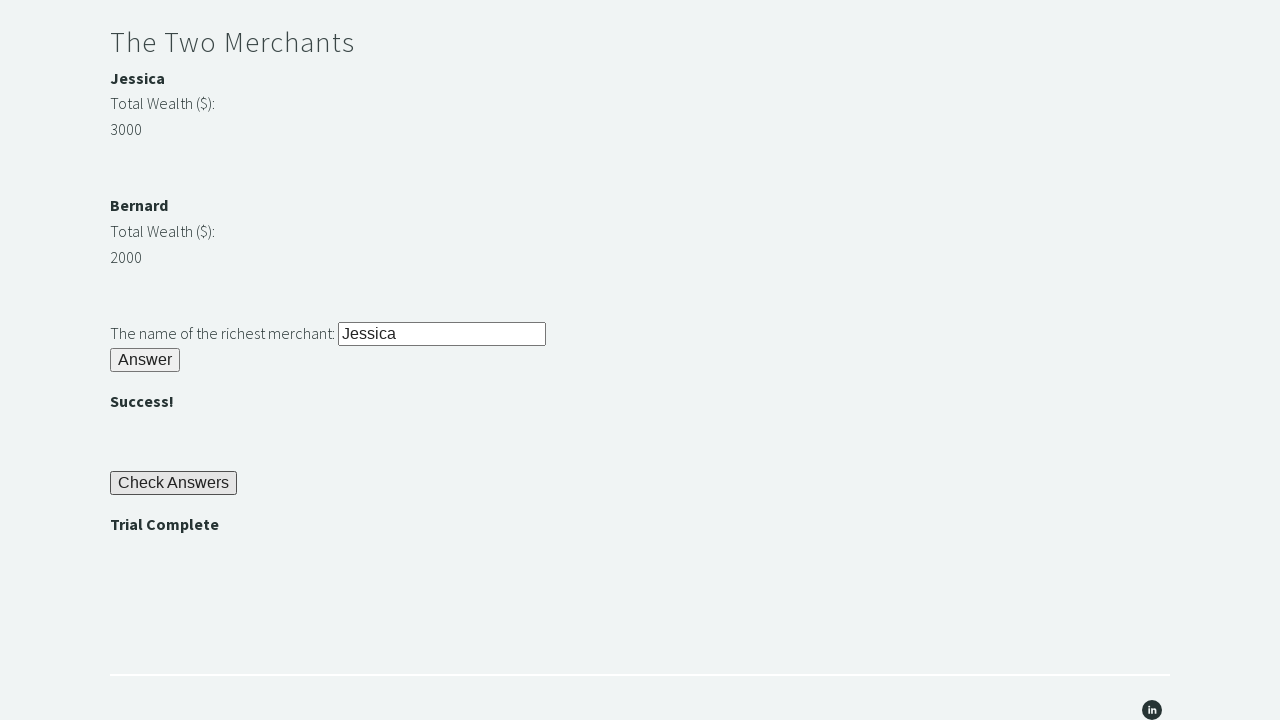